Tests dropdown selection functionality by selecting options using different methods (visible text, index, and value)

Starting URL: https://training-support.net/webelements/selects

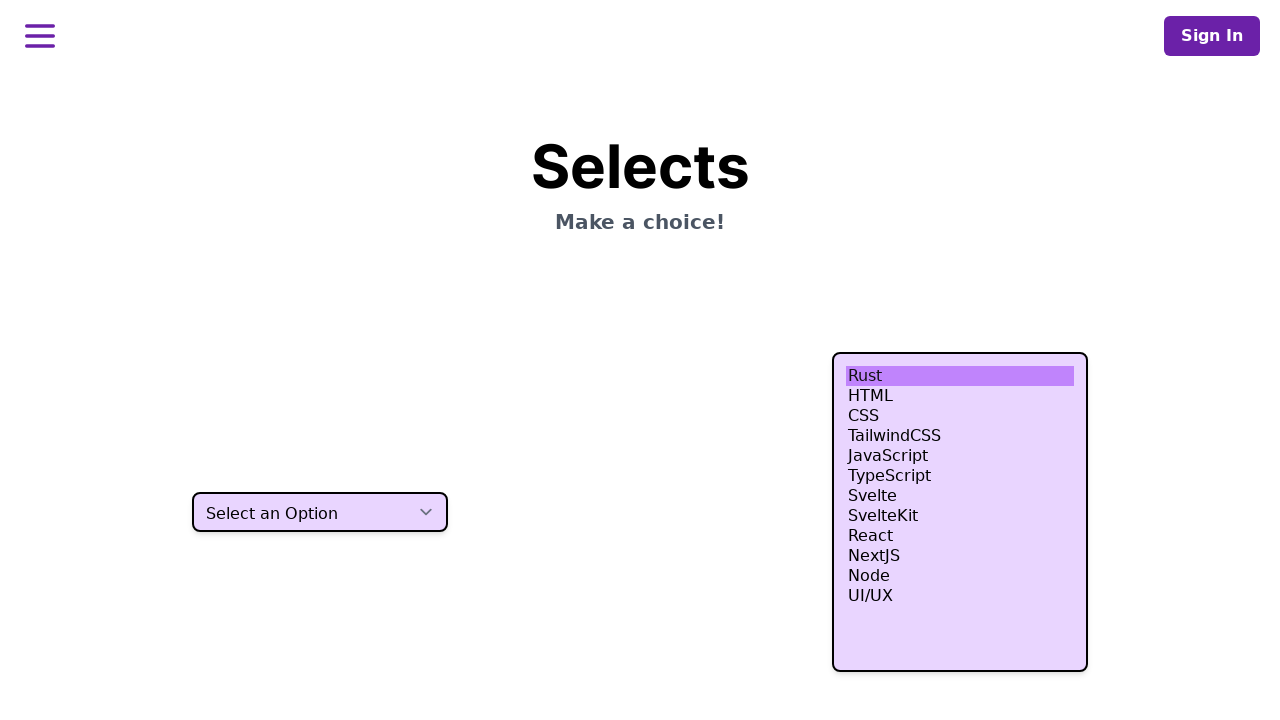

Located dropdown element with selector 'select.h-10'
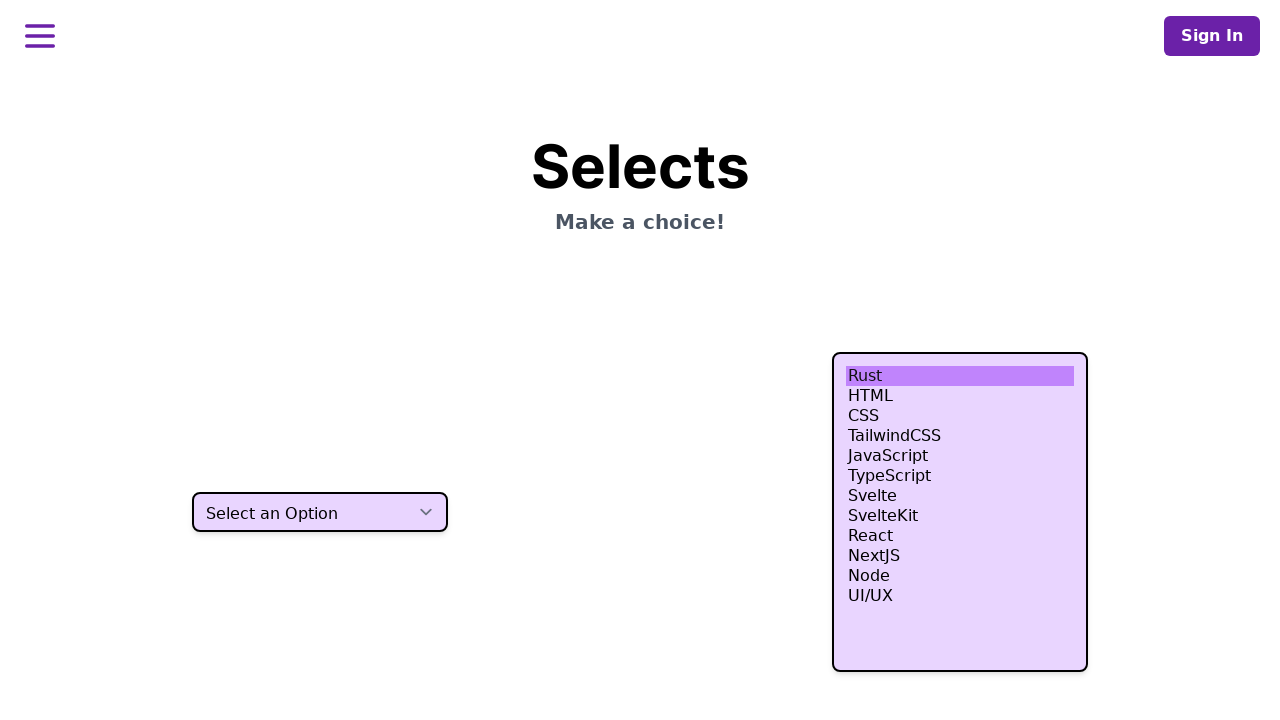

Selected dropdown option 'Two' by visible text on select.h-10
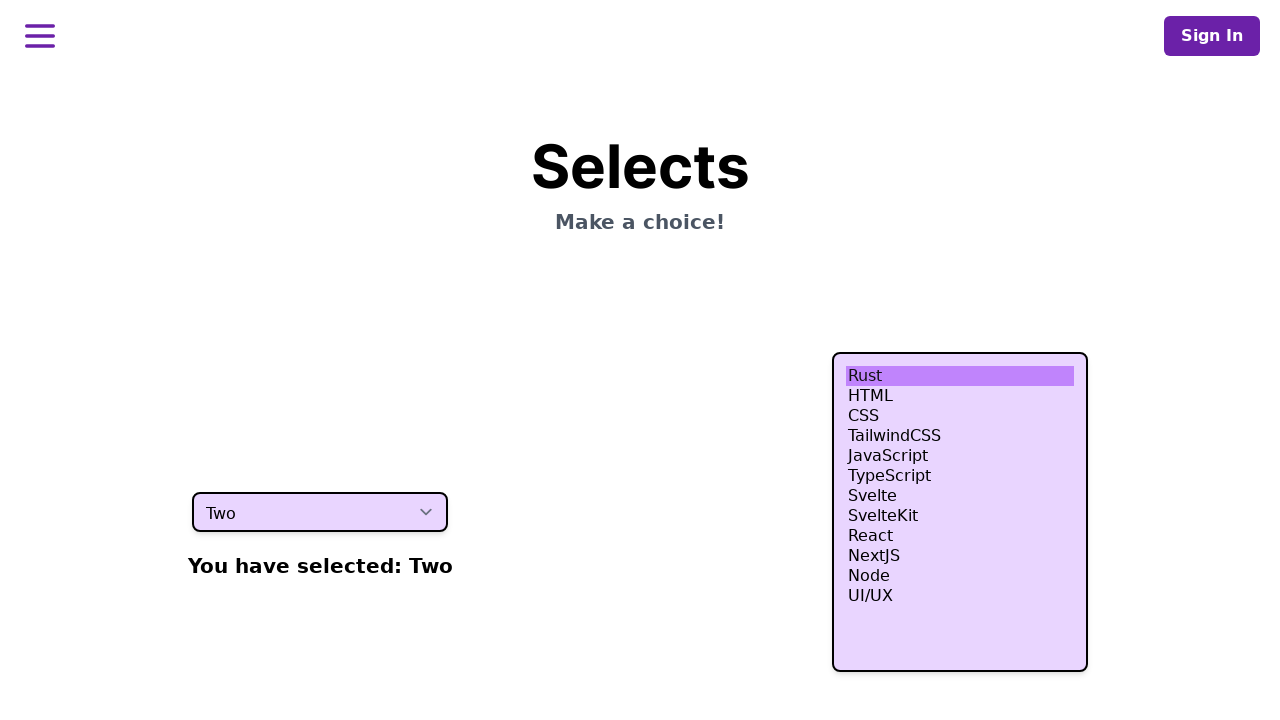

Selected dropdown option at index 3 on select.h-10
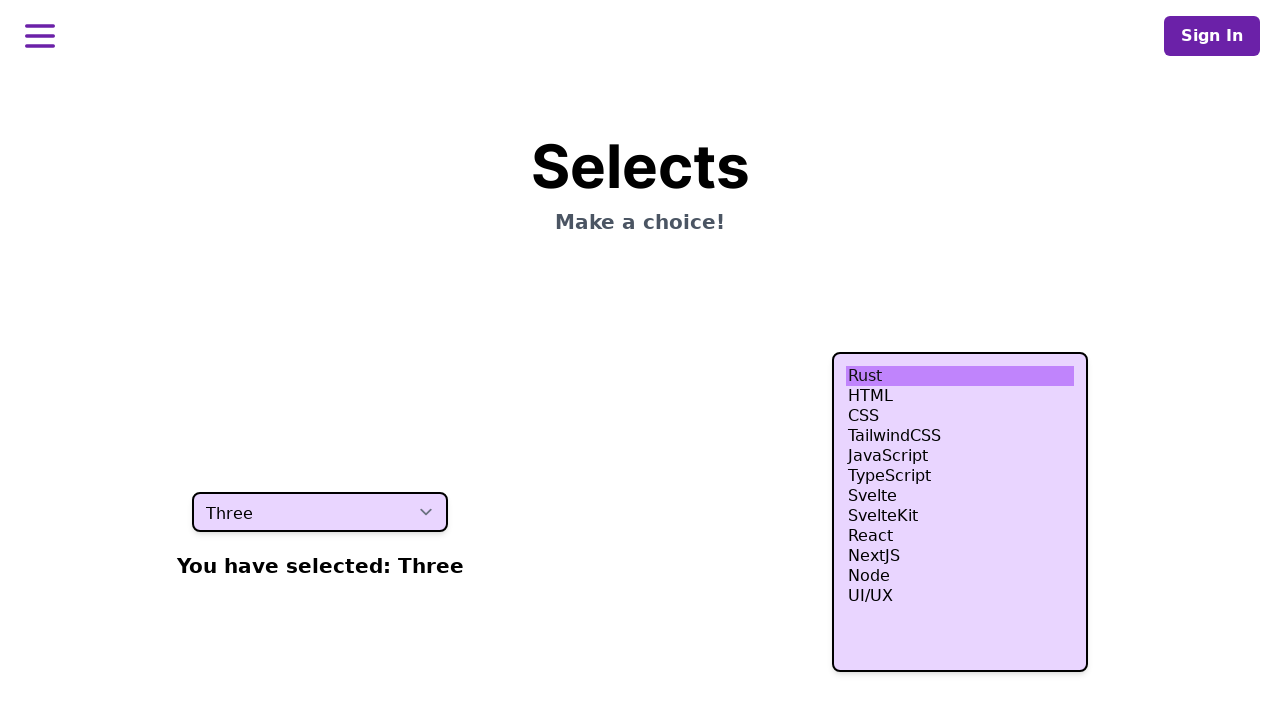

Selected dropdown option with value 'four' on select.h-10
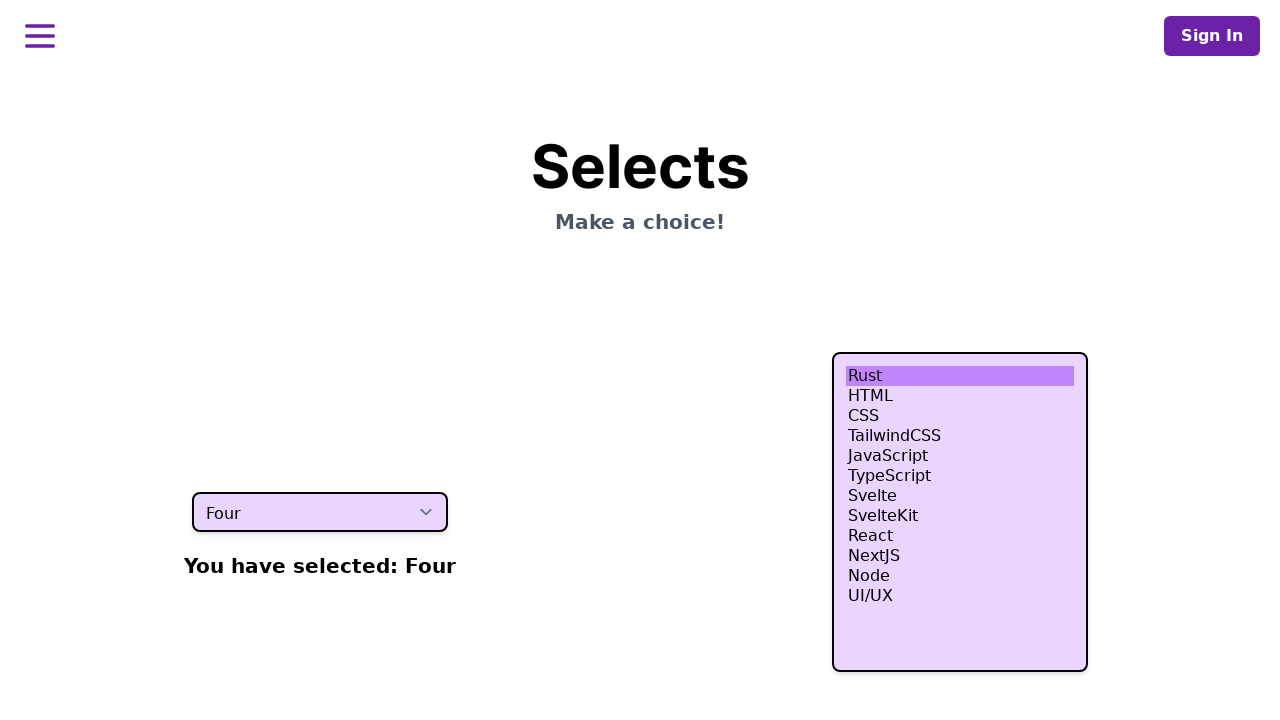

Retrieved all dropdown option text contents
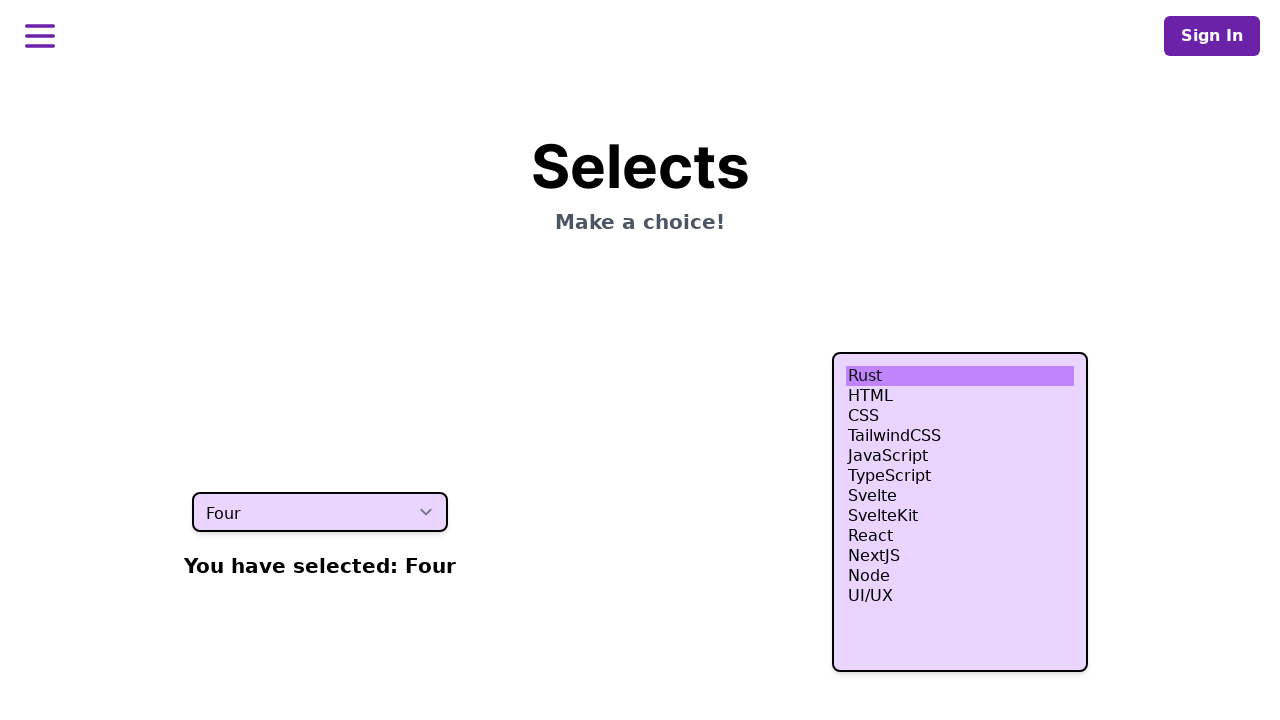

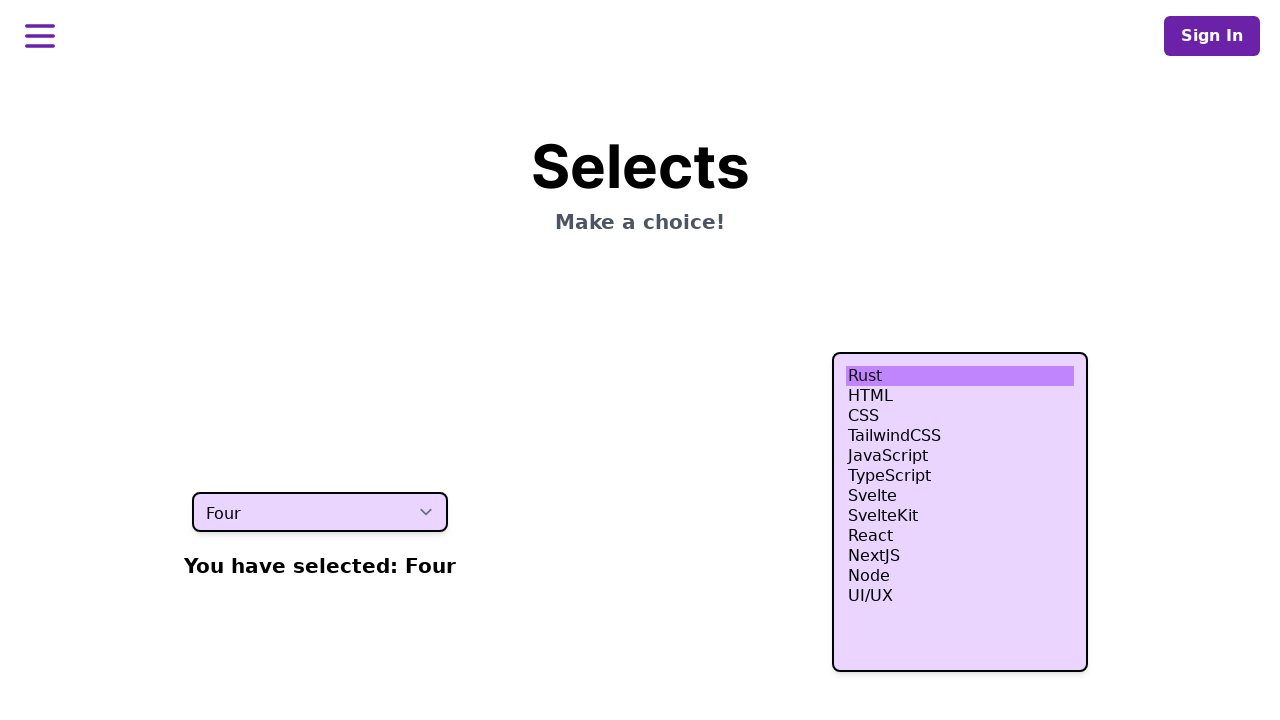